Tests multi-window handling by clicking a button that opens a new window, switching to the child window, closing it, and switching back to the parent window.

Starting URL: https://support.google.com/mail/answer/56256?hl=en

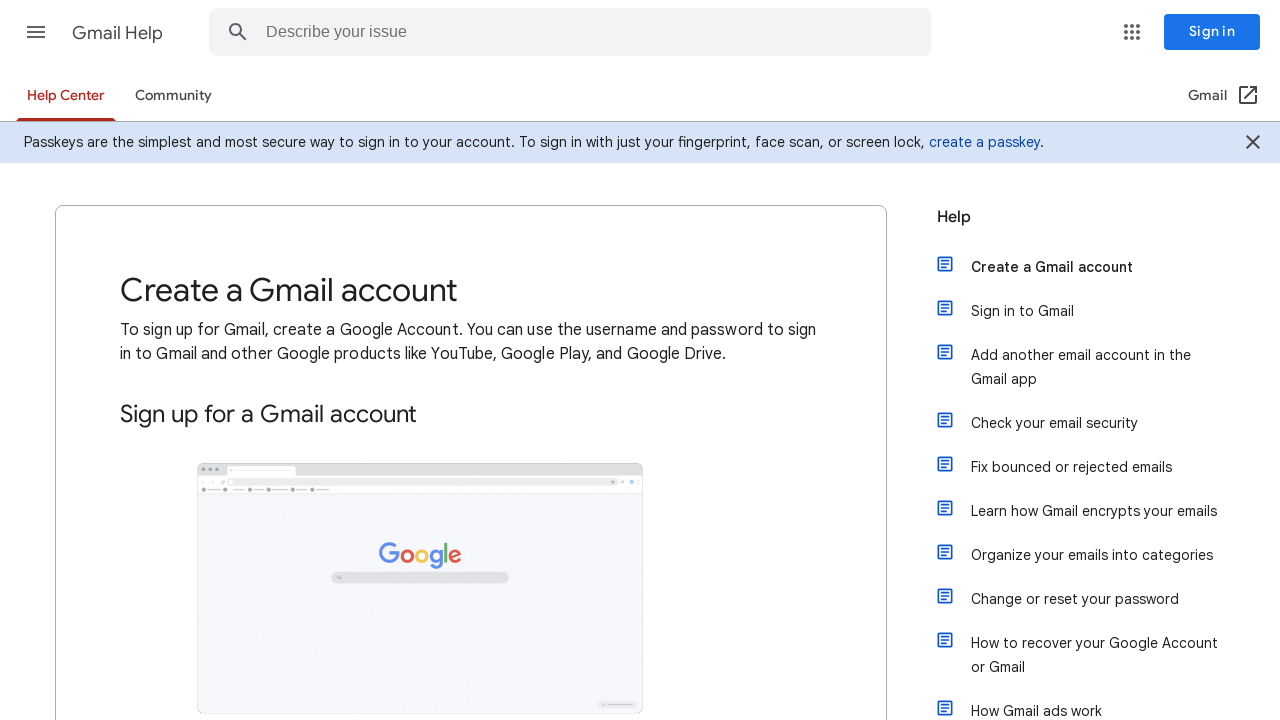

Clicked action button to open new window at (204, 360) on a.action-button
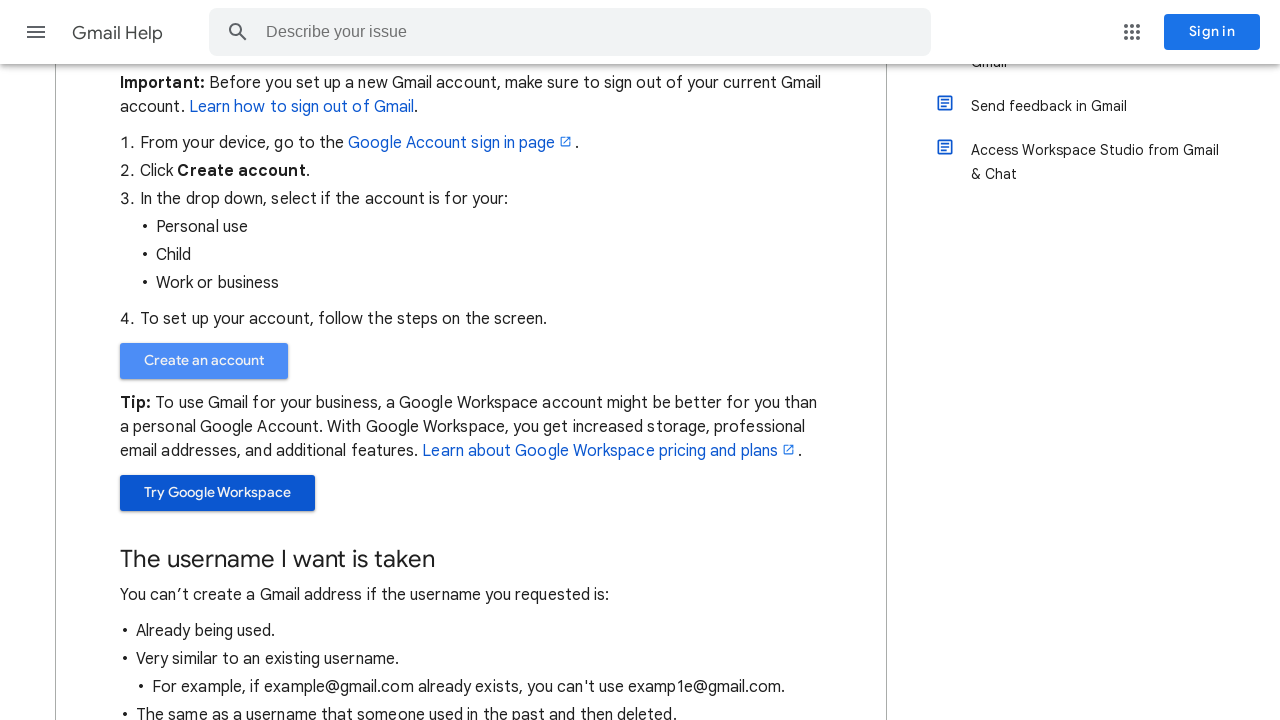

Captured new child window/page
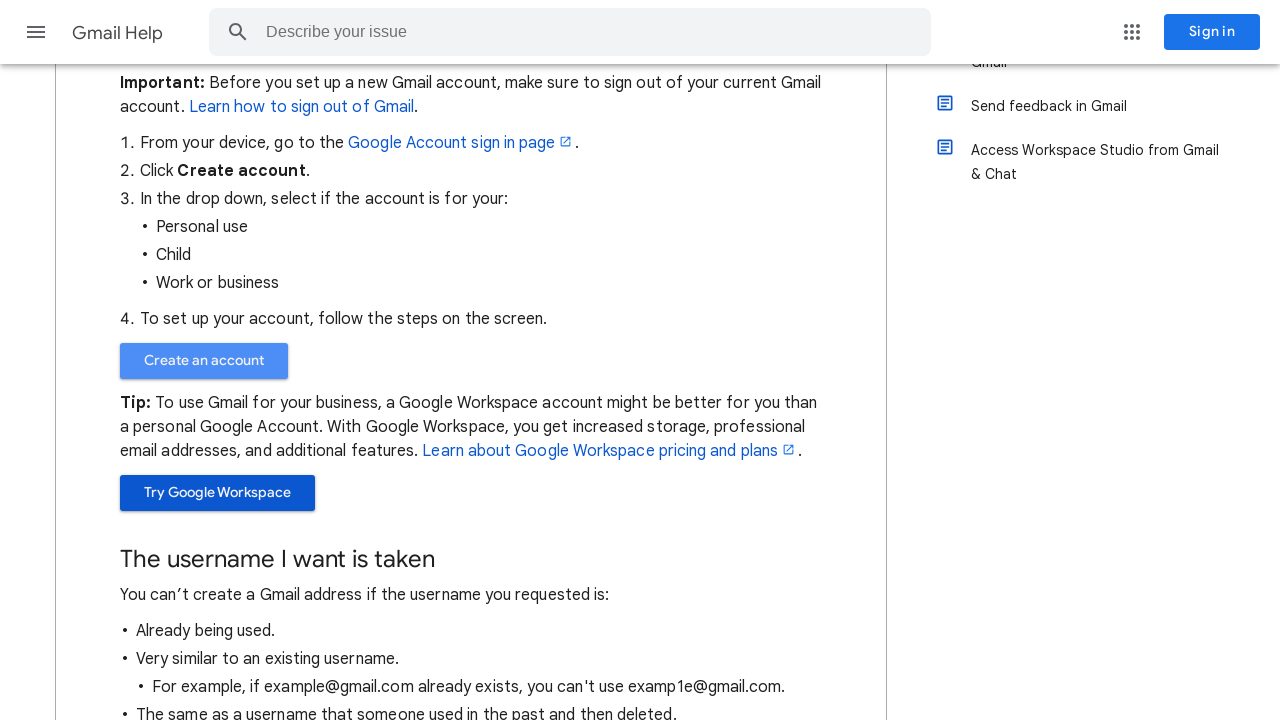

Child window finished loading
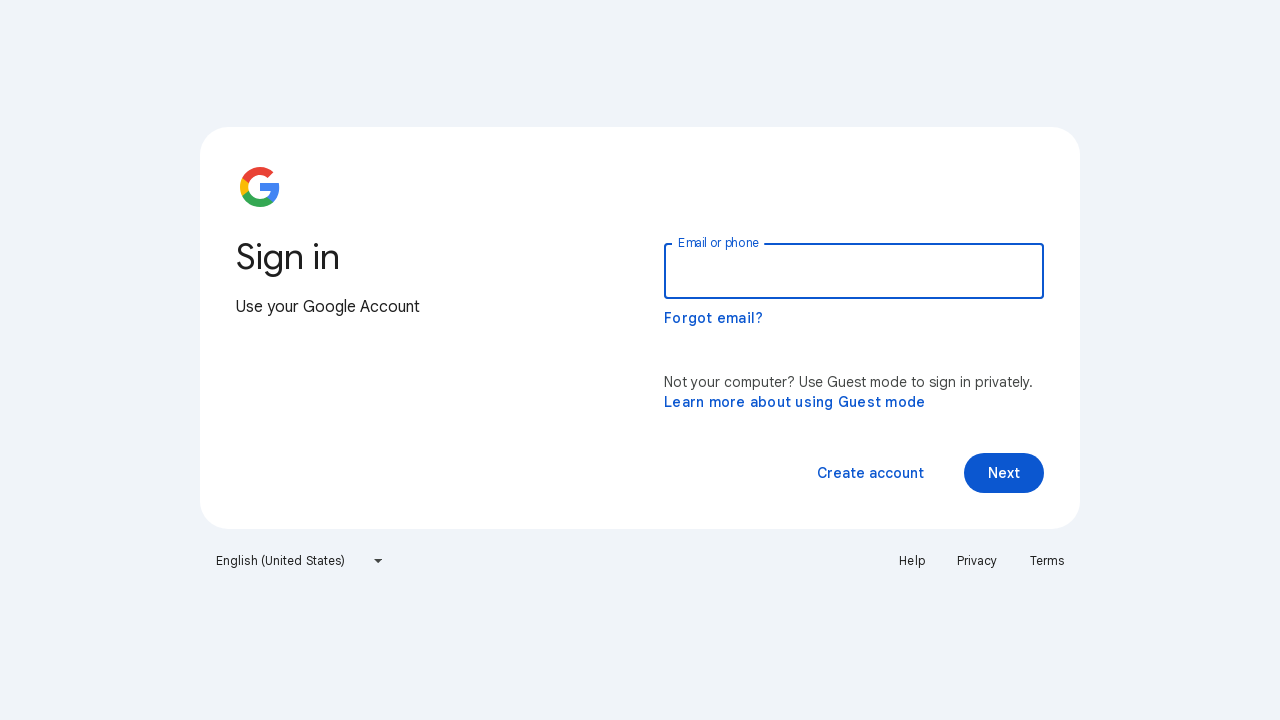

Closed child window
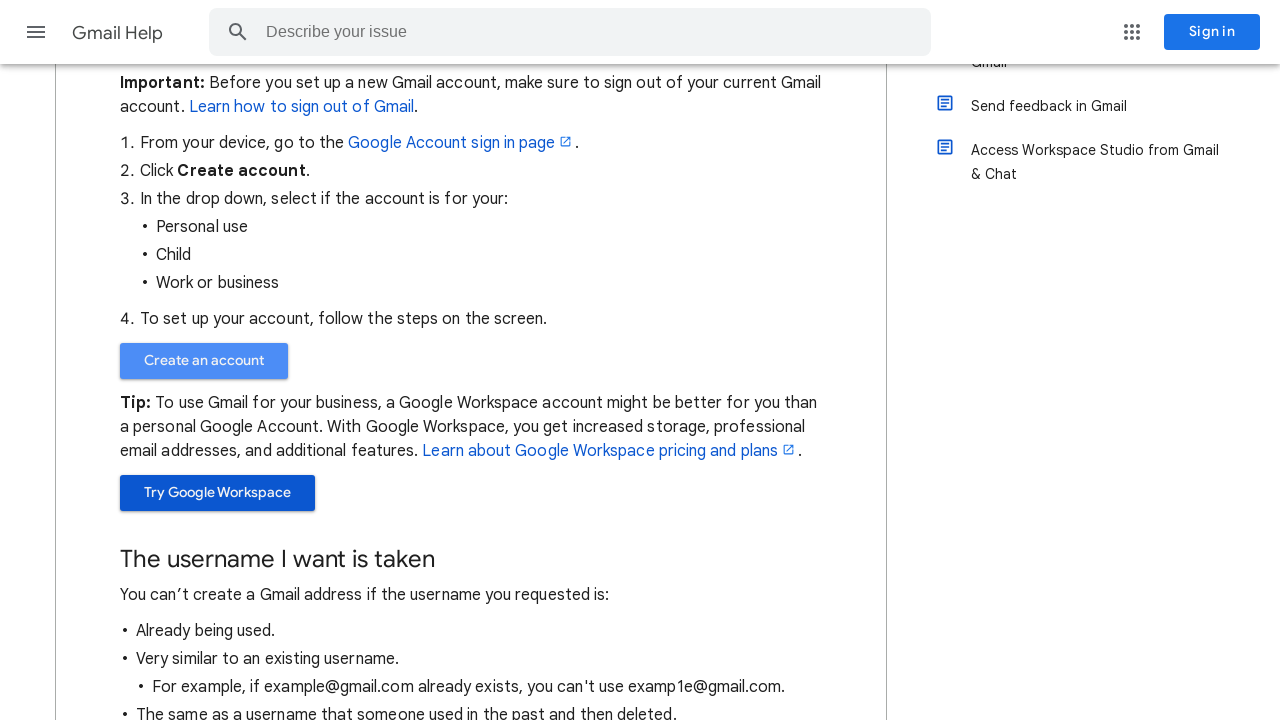

Verified parent window is still loaded and active
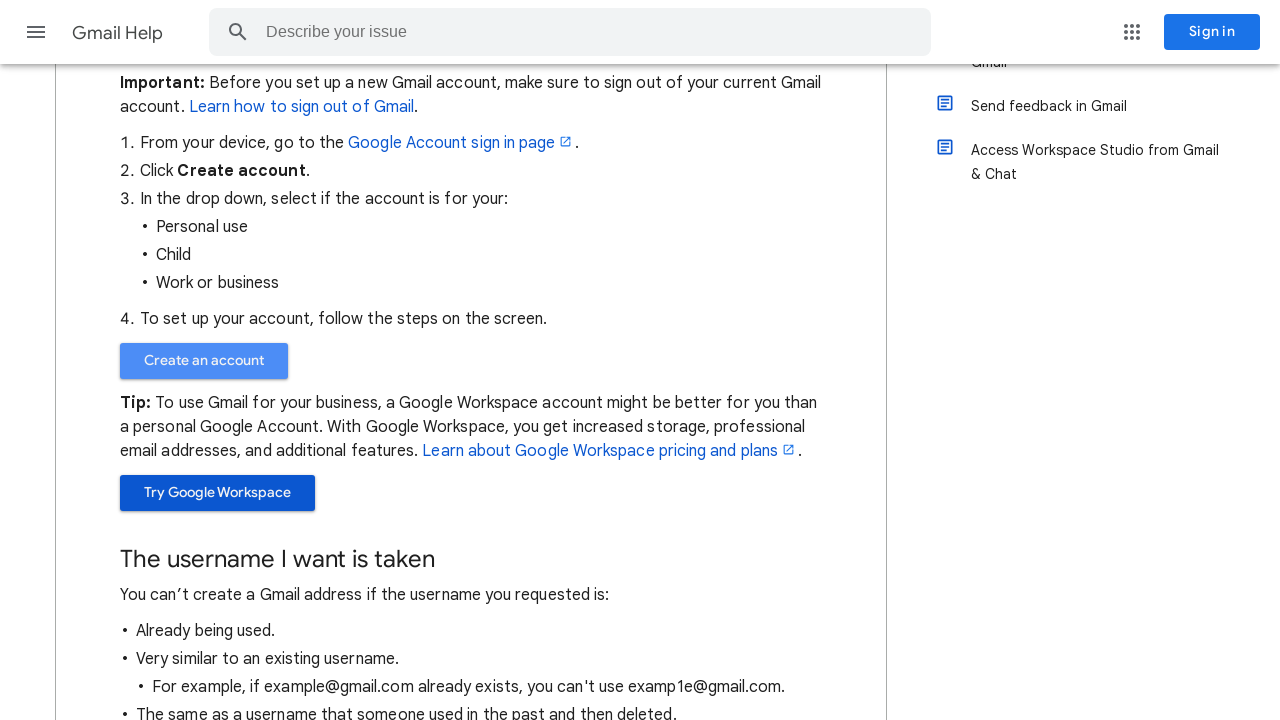

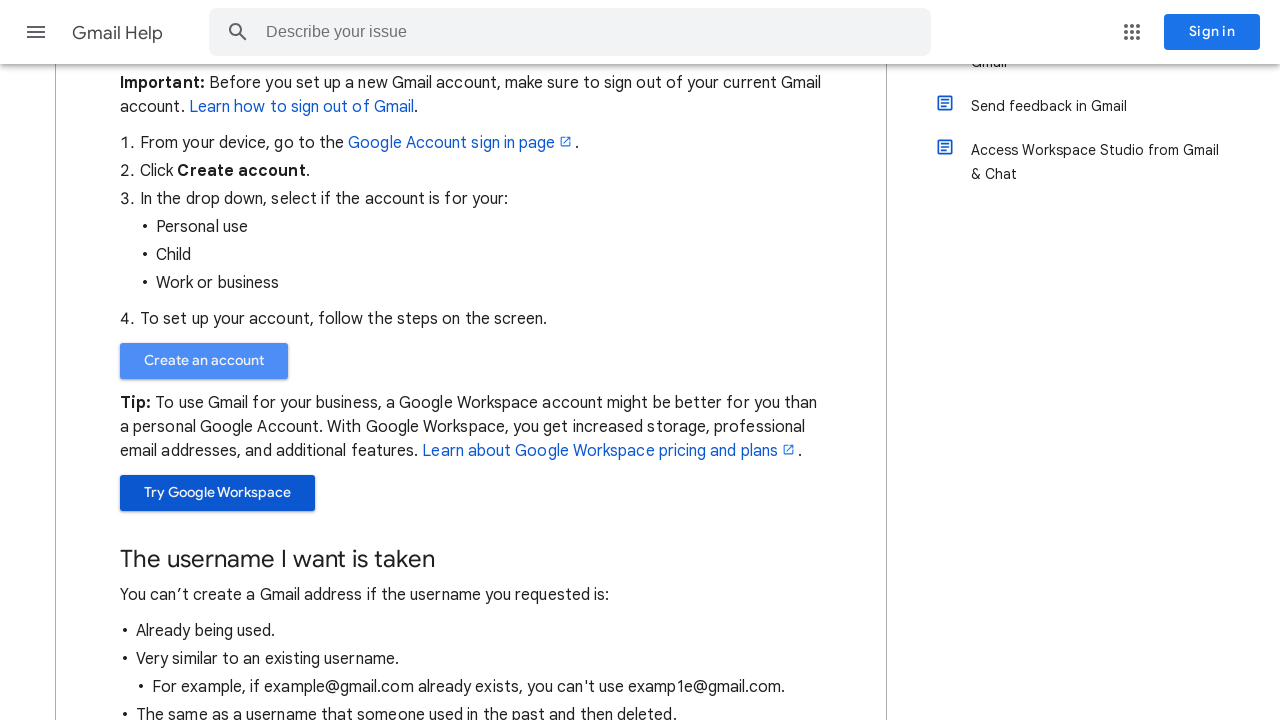